Tests JavaScript alert handling functionality by triggering and accepting simple alerts, confirm dialogs, and prompt dialogs with text input

Starting URL: https://letcode.in/alert

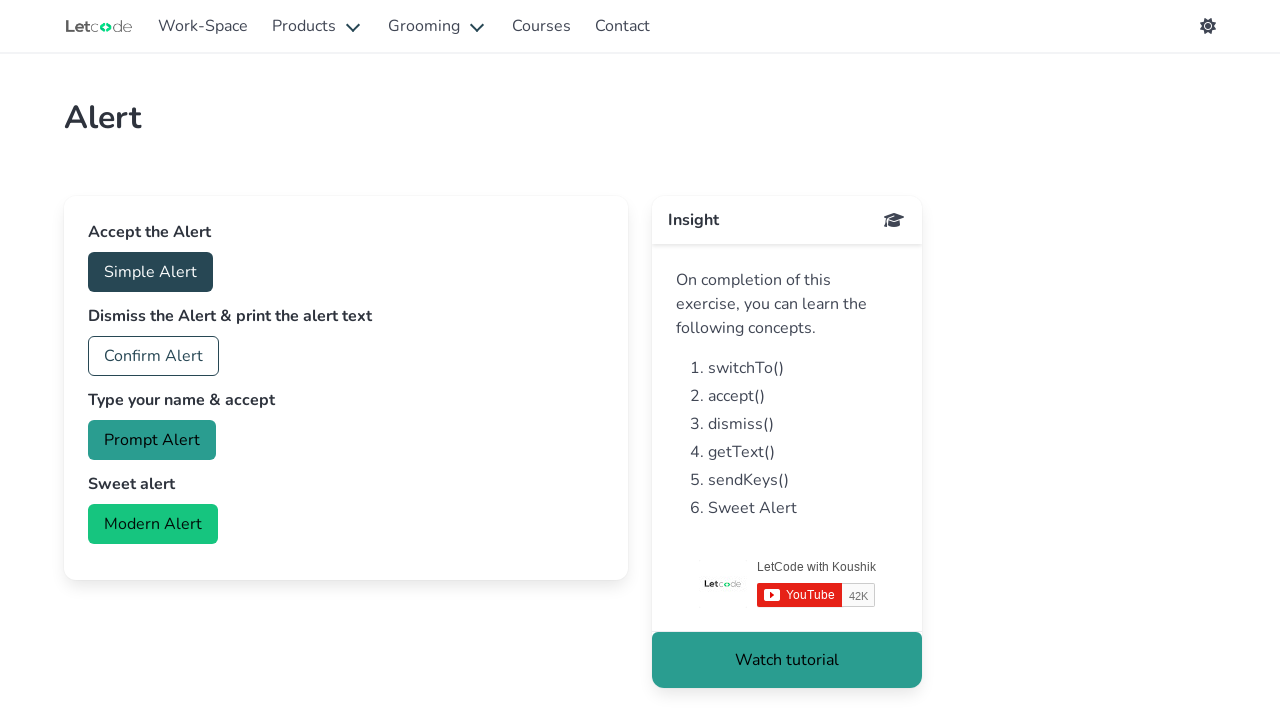

Set up dialog handler and clicked accept button to trigger simple alert at (150, 272) on #accept
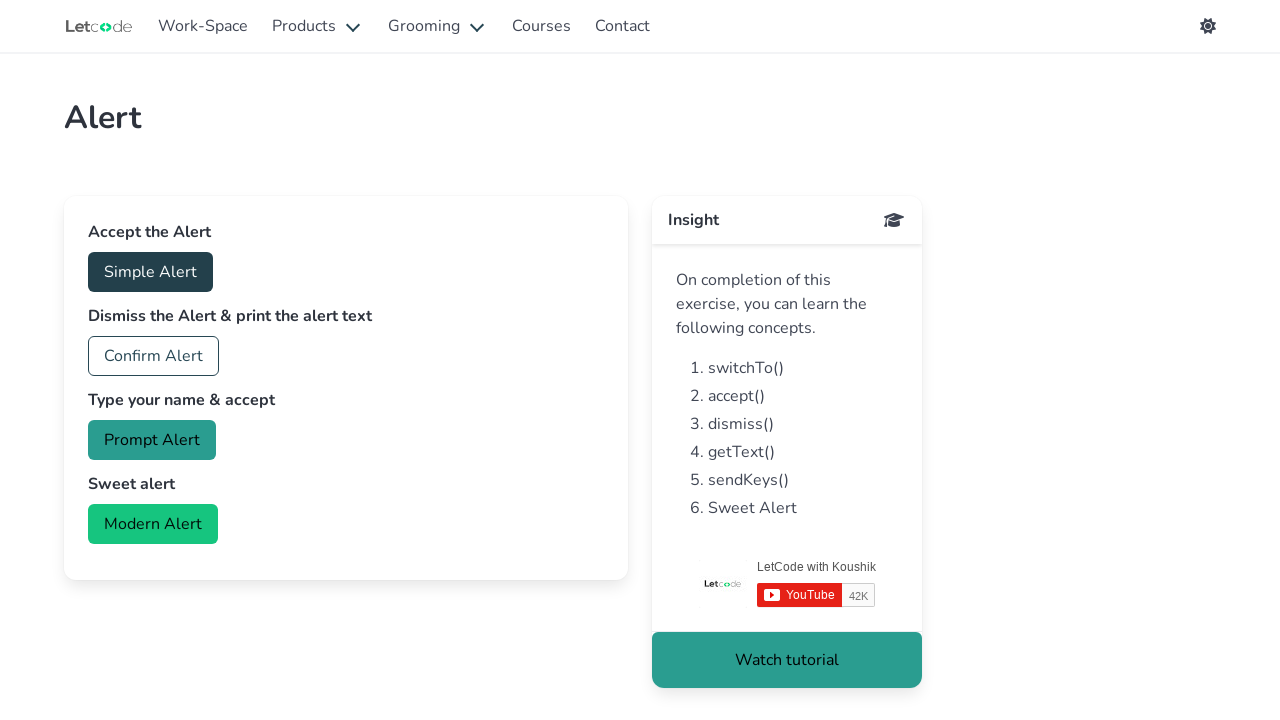

Set up dialog handler and clicked confirm button to trigger confirm dialog at (154, 356) on #confirm
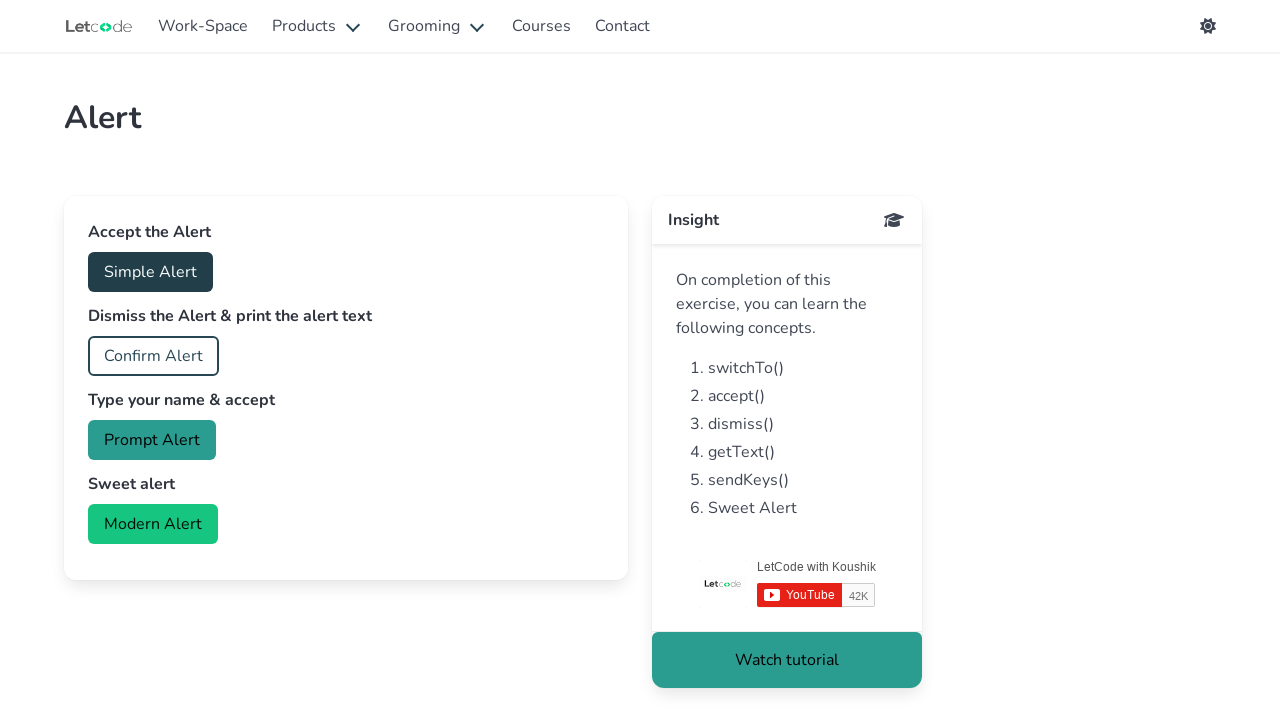

Set up dialog handler with text input and clicked prompt button to trigger prompt dialog at (152, 440) on #prompt
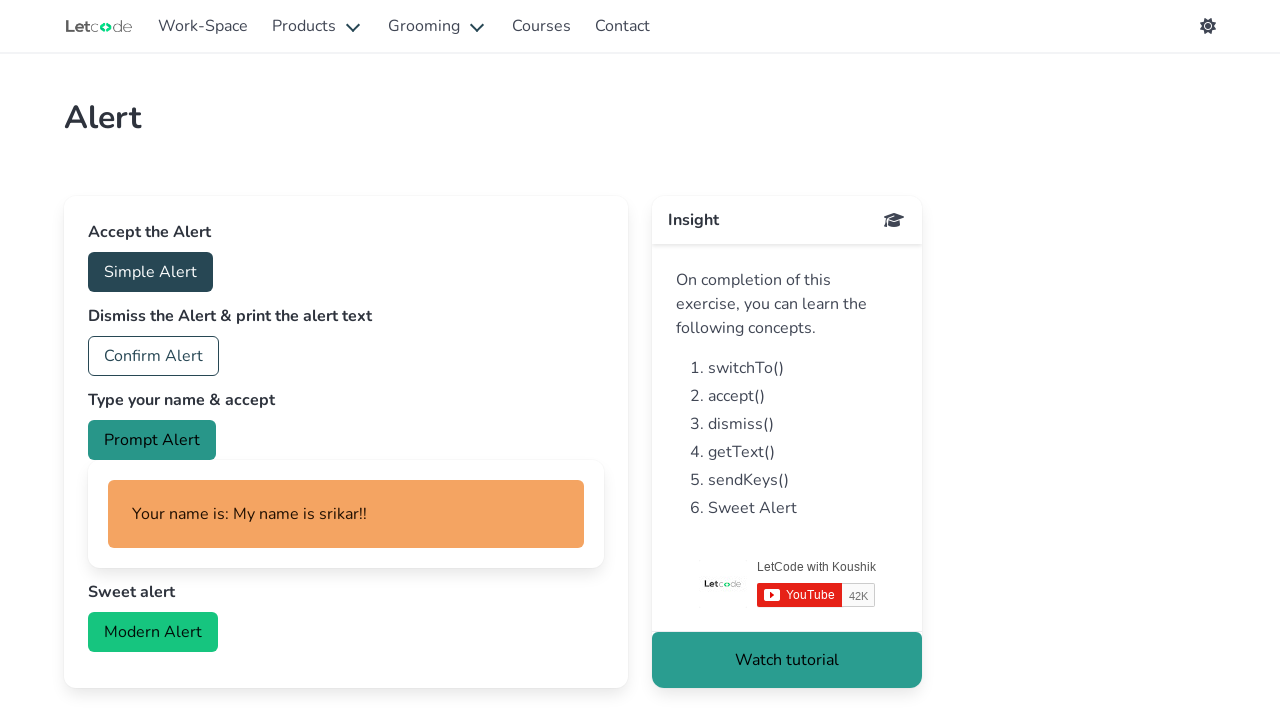

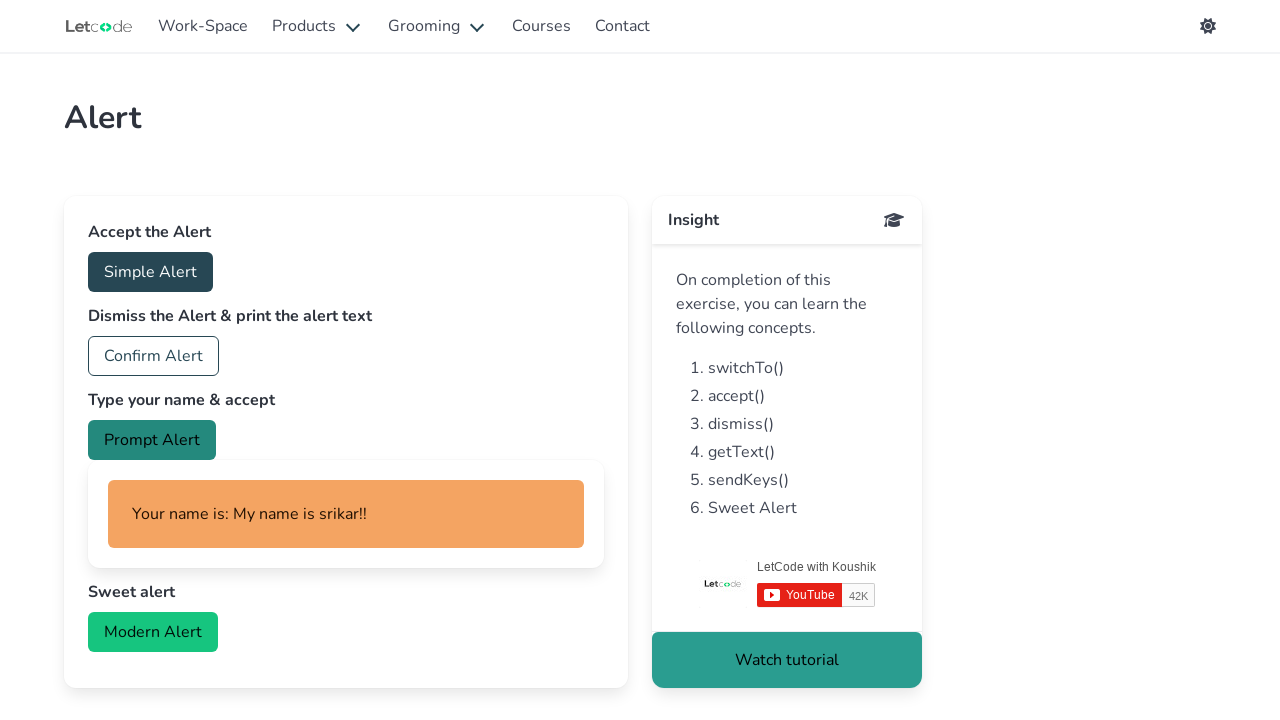